Tests navigation by clicking a link to a basic test page and then filling a first name input field with a value

Starting URL: https://testeroprogramowania.github.io/selenium/

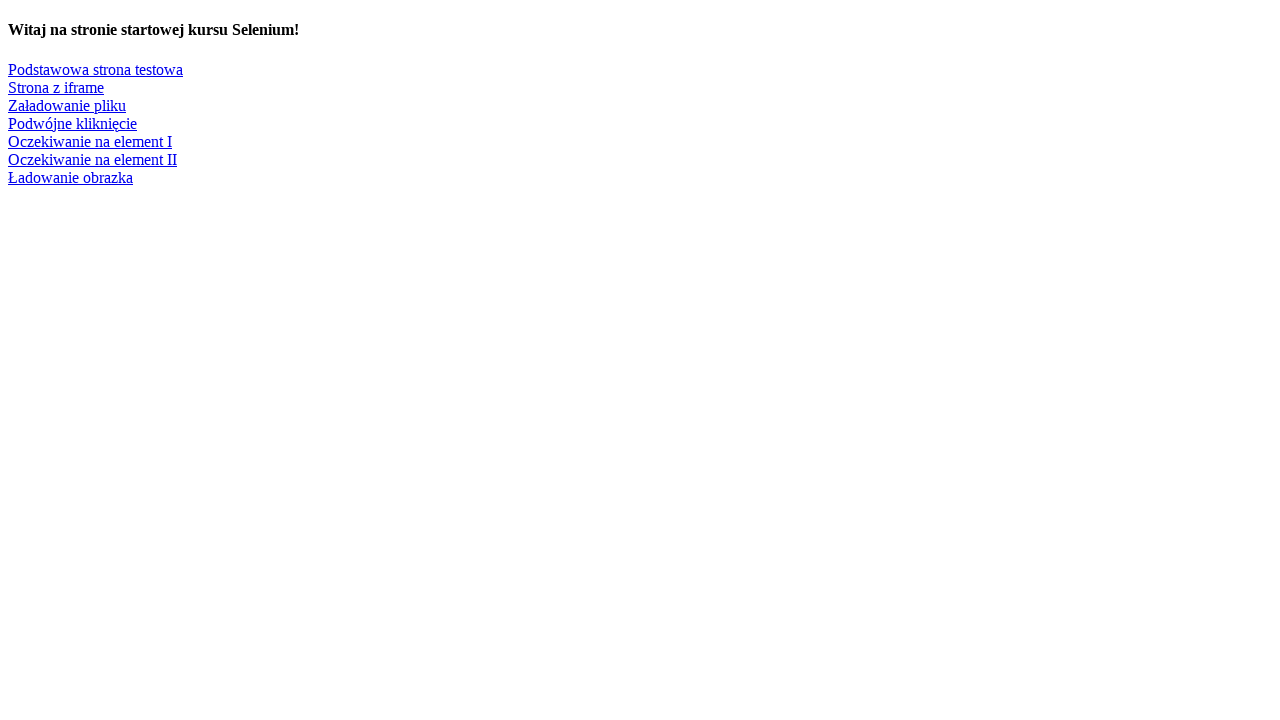

Clicked on 'Podstawowa strona testowa' (Basic test page) link at (96, 69) on a:has-text('Podstawowa strona testowa')
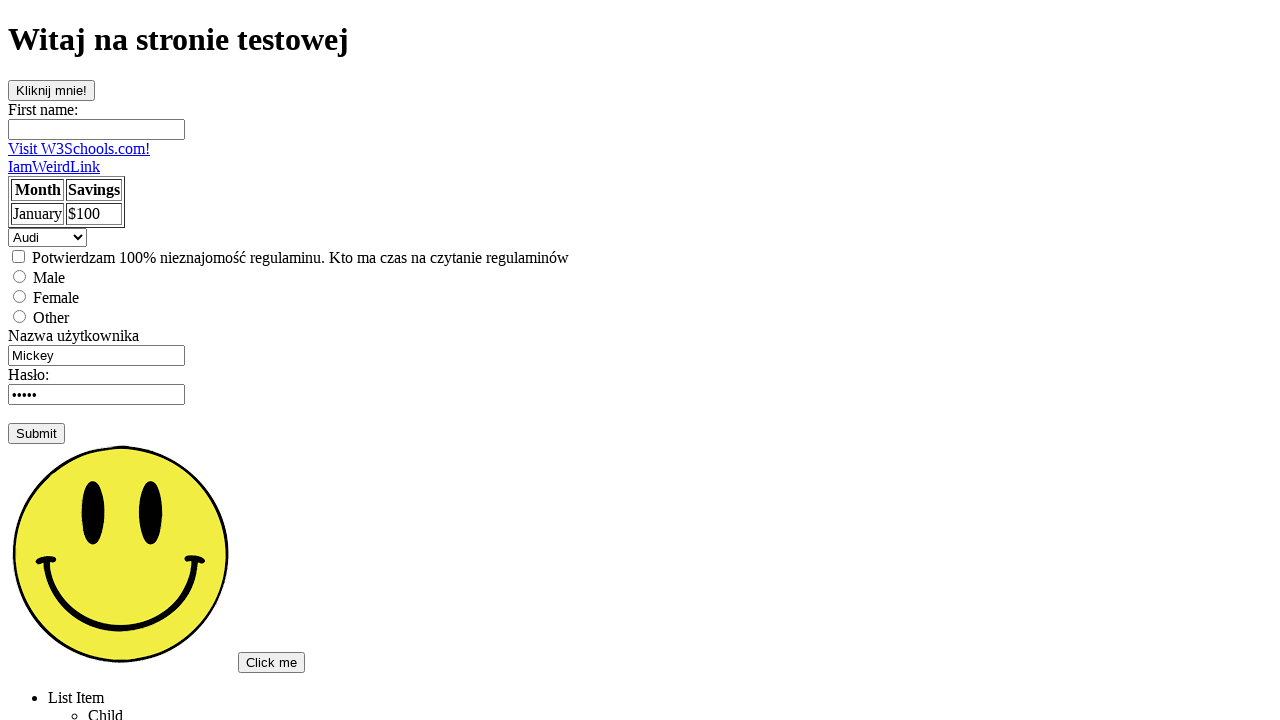

First name input field loaded on the basic test page
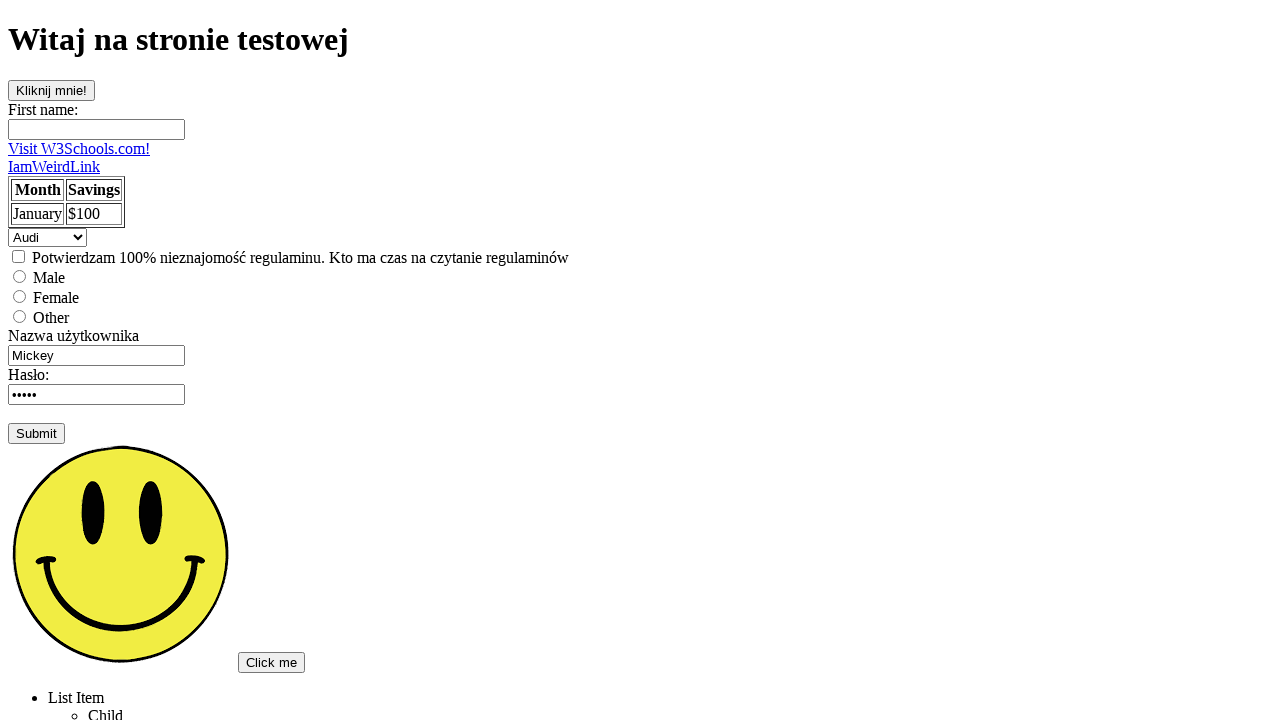

Filled first name input field with 'Bartek' on input[name='fname']
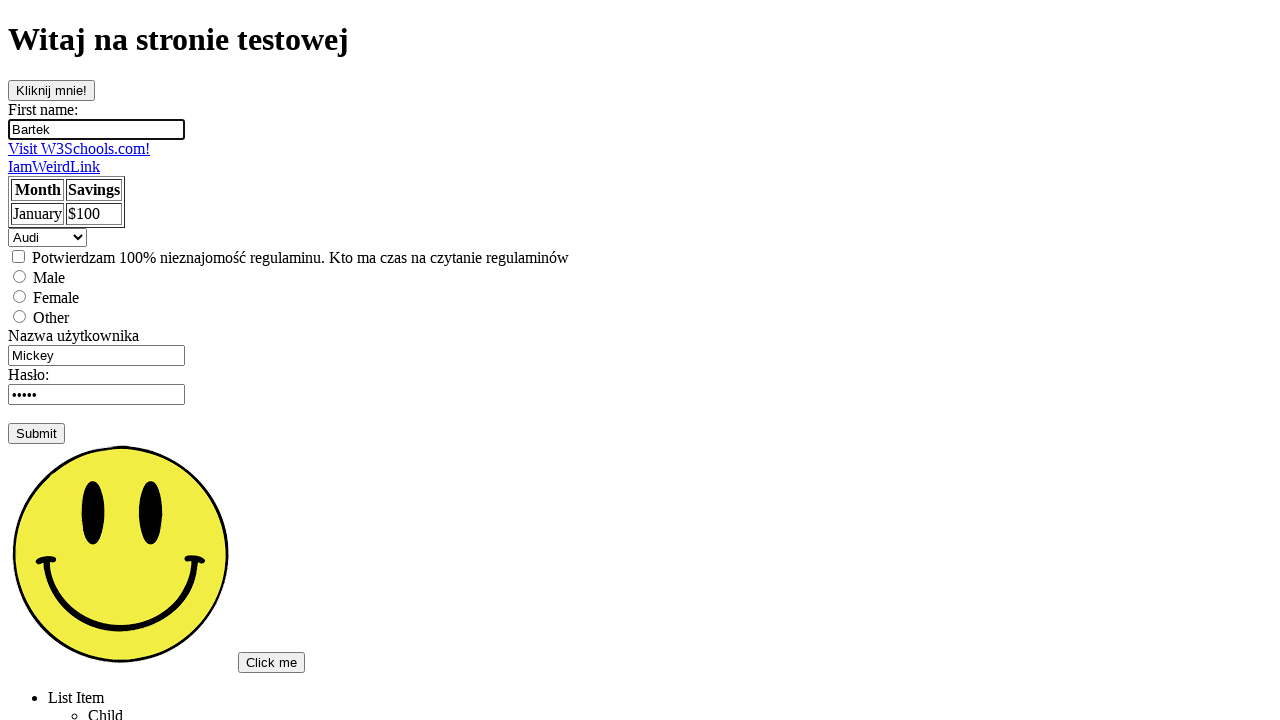

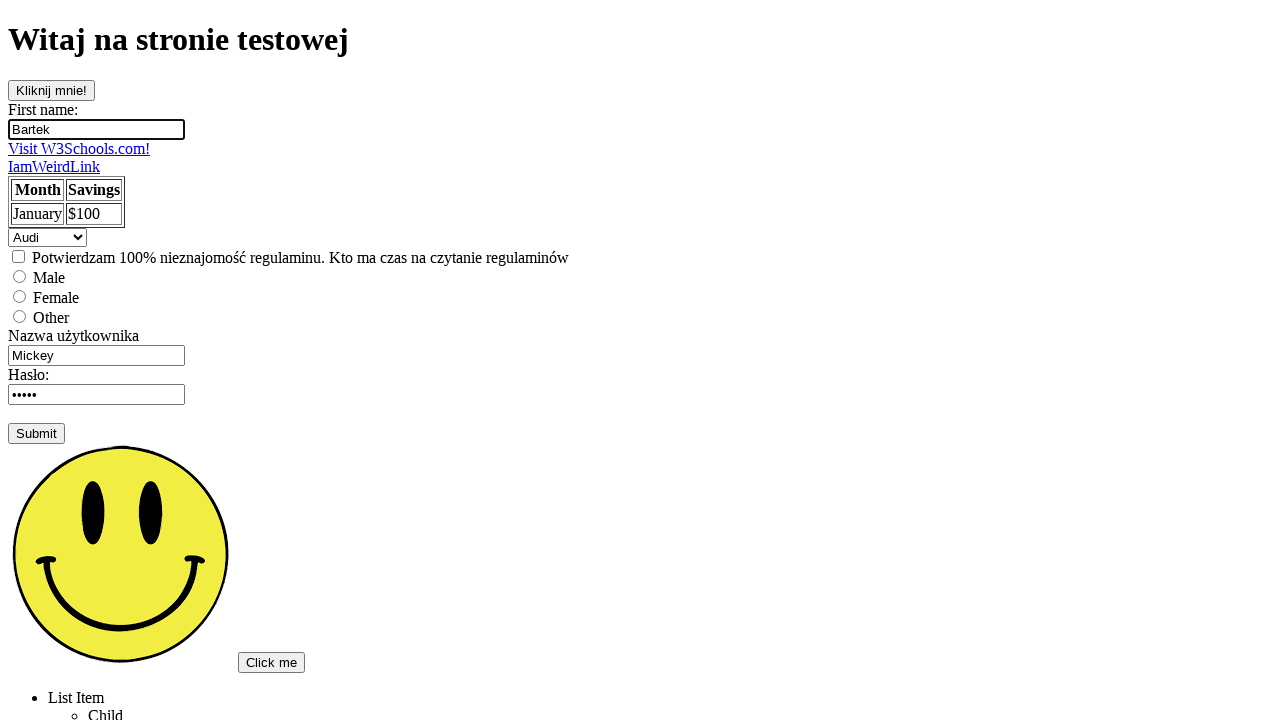